Navigates to DemoQA website, clicks on the Alerts, Frame & Windows menu, then accesses the Browser Windows submenu and locates the new tab button

Starting URL: https://demoqa.com/

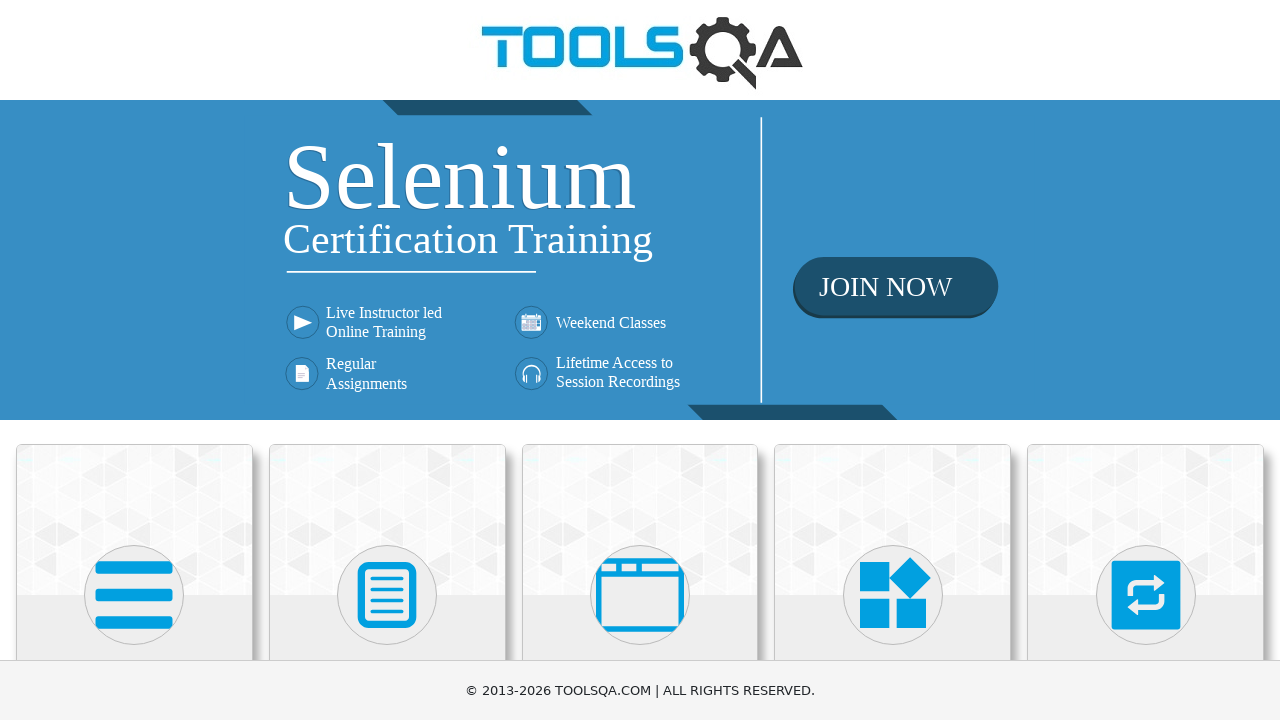

Scrolled down 250px to view menu items
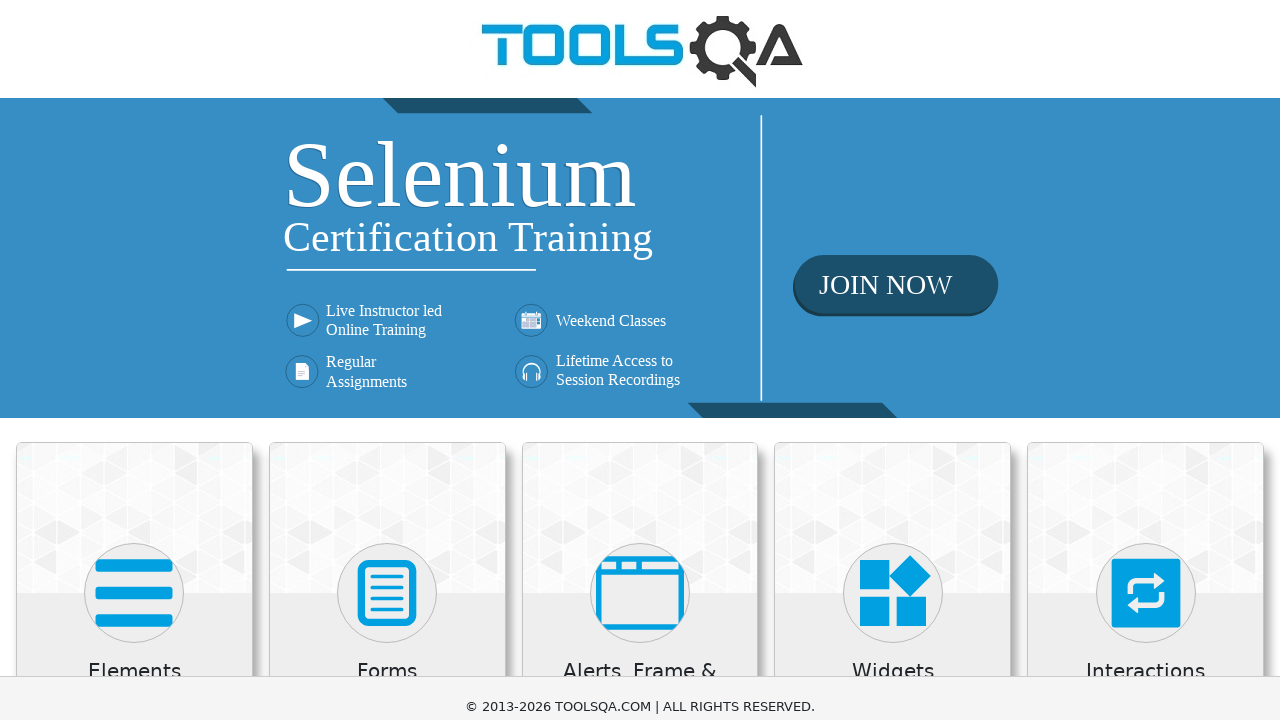

Clicked on 'Alerts, Frame & Windows' menu at (640, 435) on xpath=//h5[text() = 'Alerts, Frame & Windows']
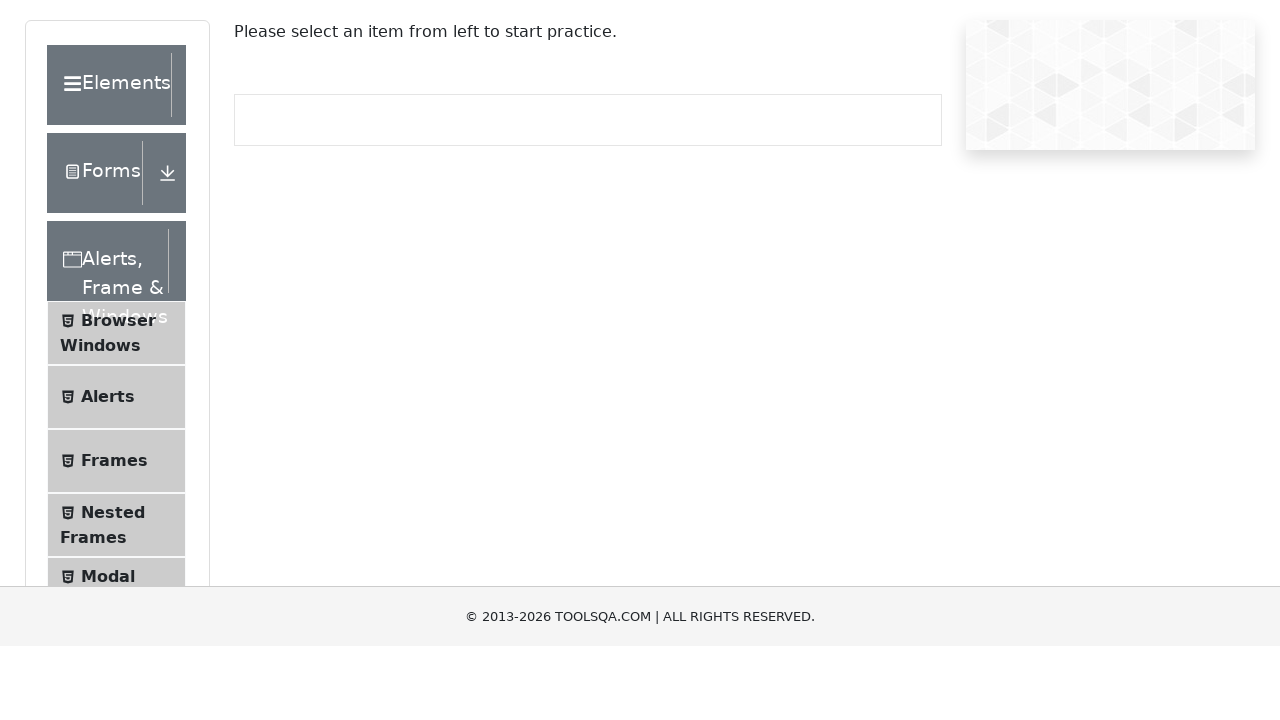

Clicked on 'Browser Windows' submenu at (118, 424) on xpath=//span[text()='Browser Windows']
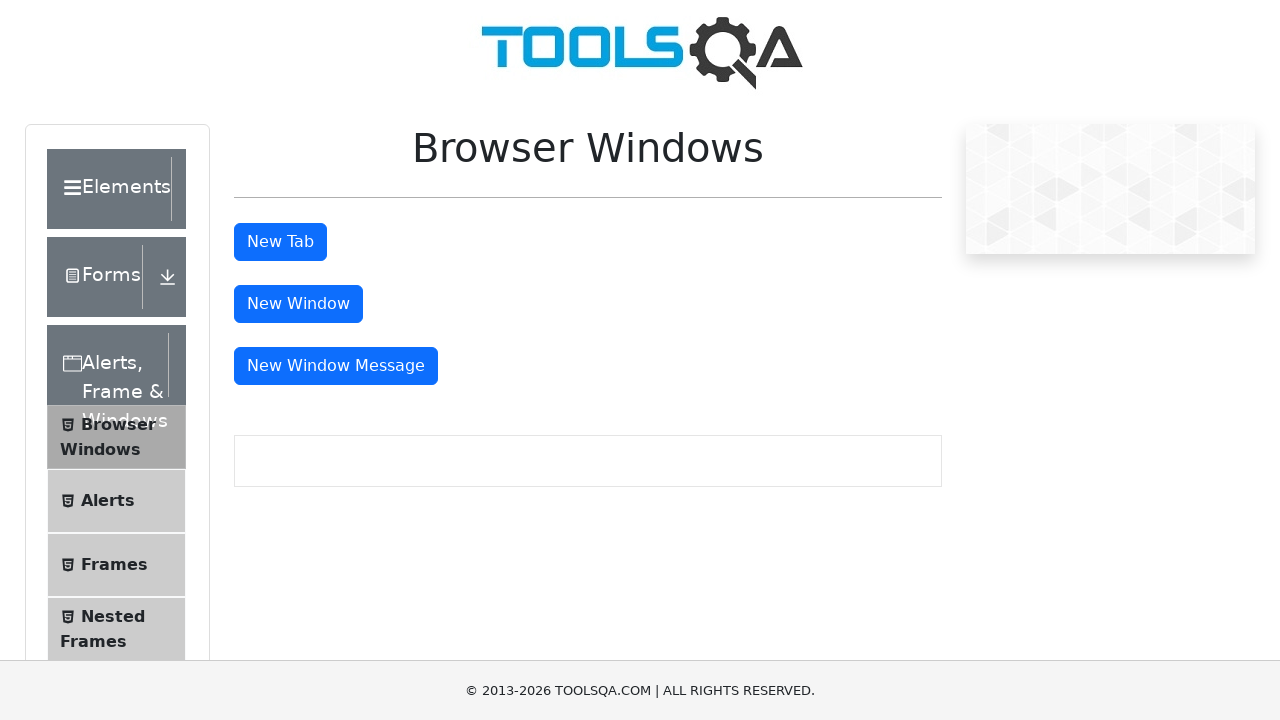

Clicked on the new tab button at (280, 242) on button#tabButton
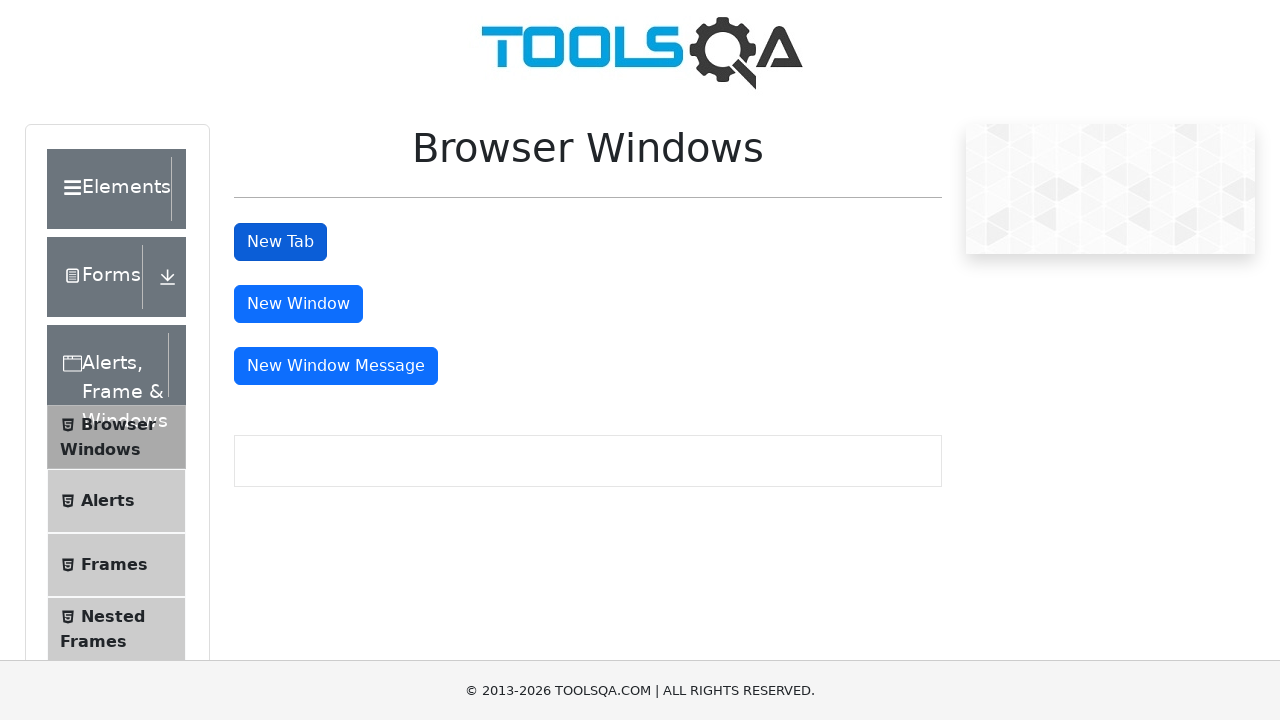

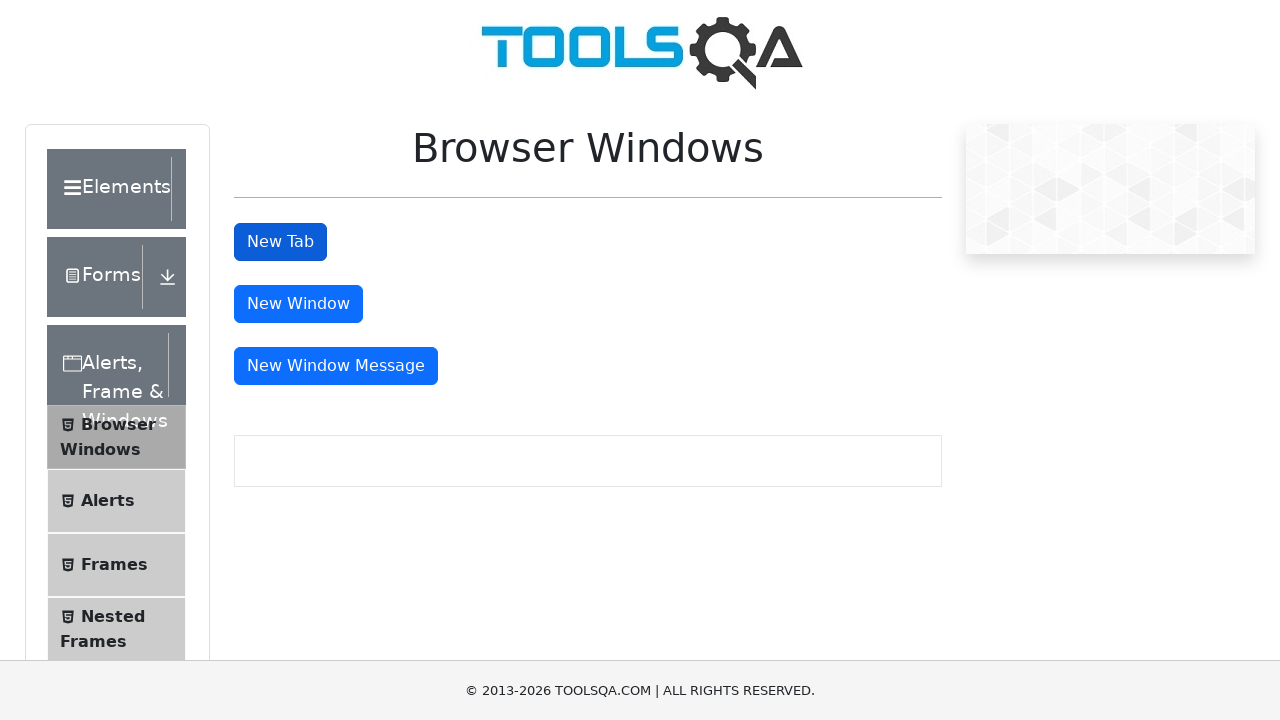